Tests checkbox selection functionality by clicking on checkboxes and verifying their selected state changes

Starting URL: https://sqatools.in/dummy-booking-website/

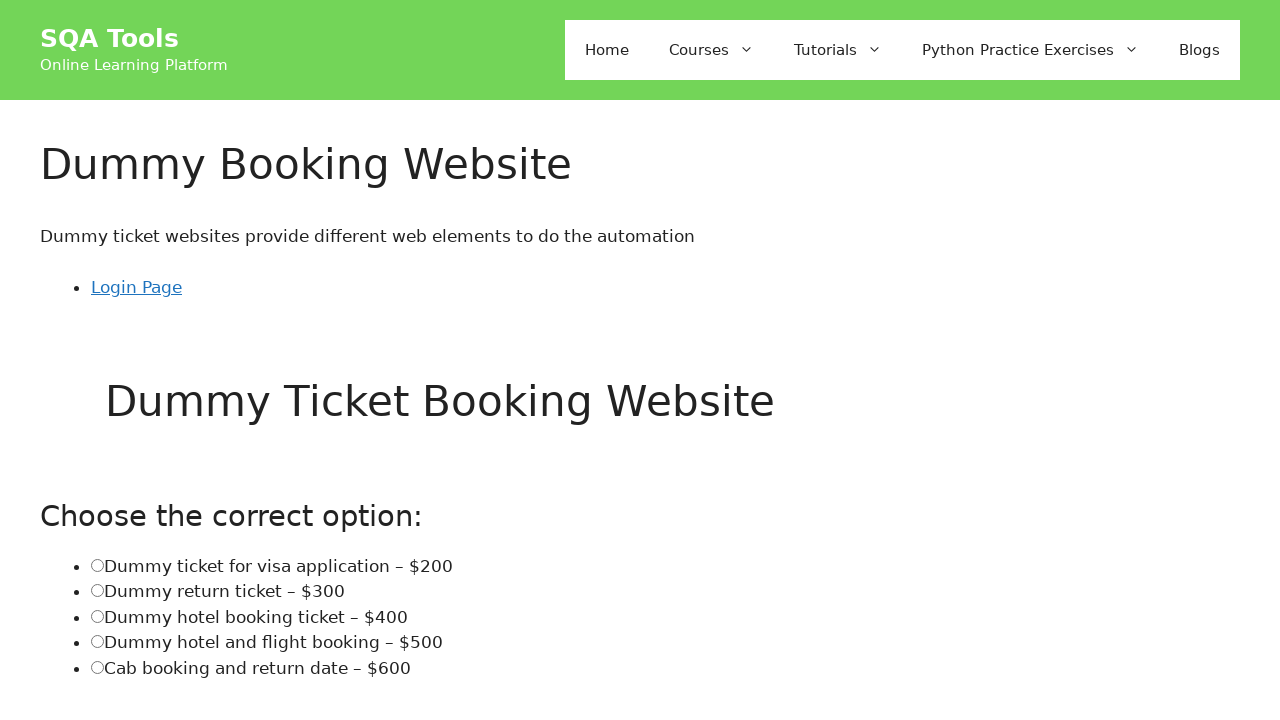

Waited for Pune checkbox selector to be present
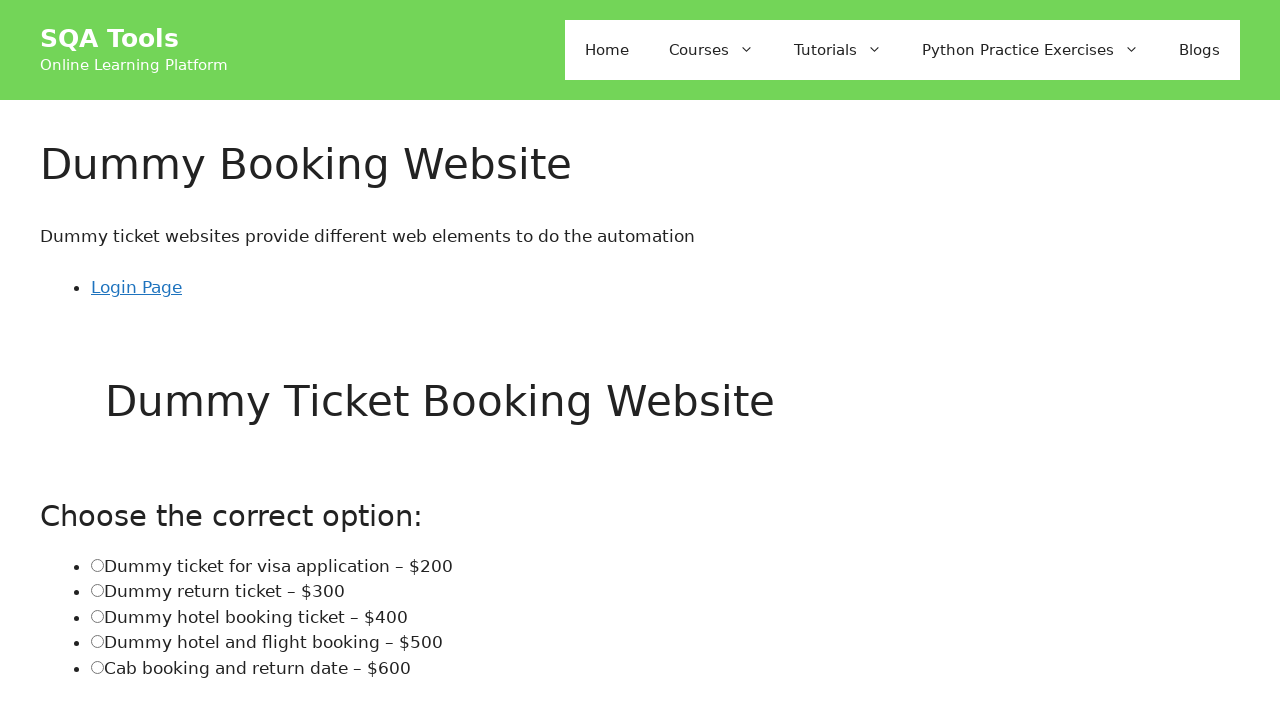

Clicked Pune checkbox at (56, 360) on xpath=//td[text()='Pune']//preceding-sibling::td/input
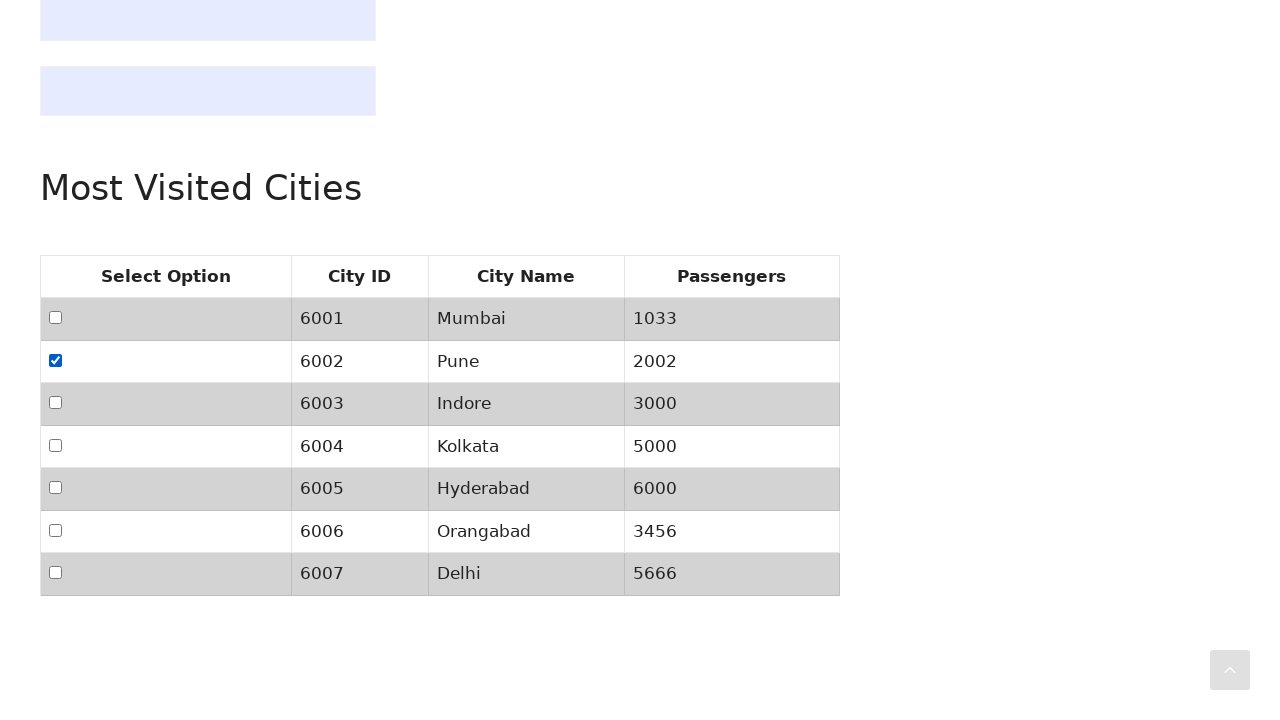

Located 7 checkboxes on the page
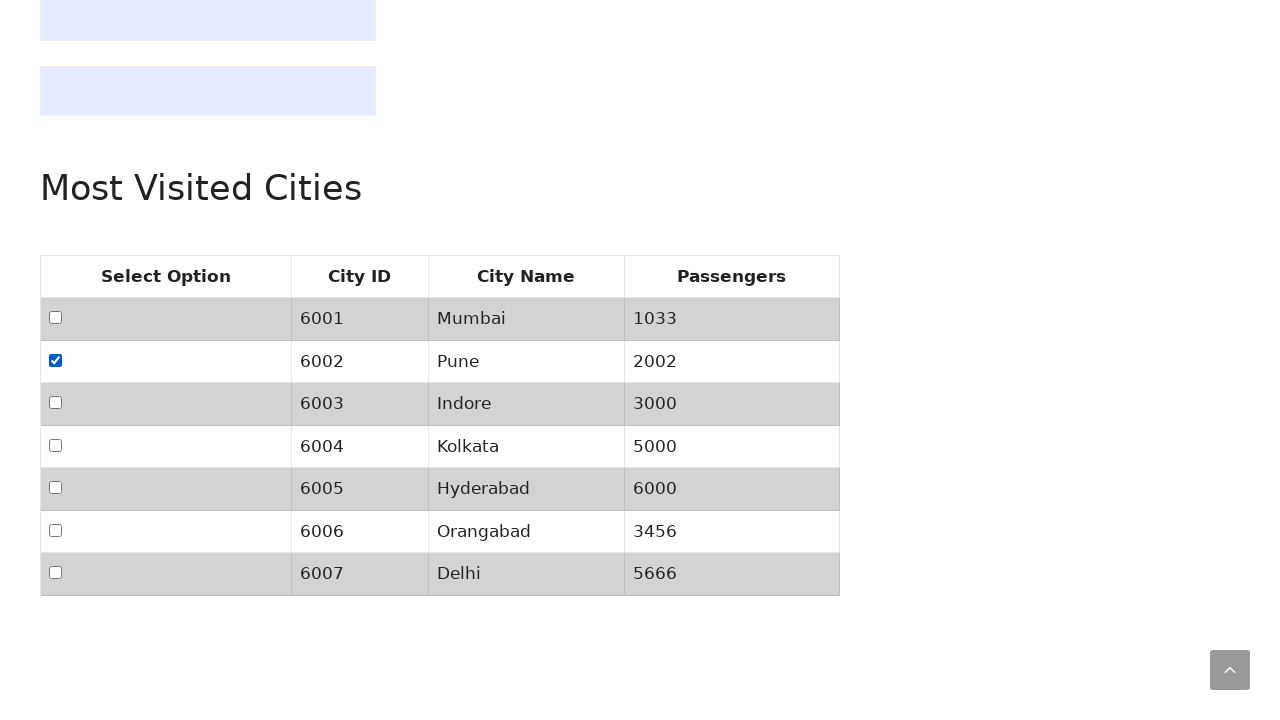

Clicked checkbox at index 0 at (56, 318) on xpath=//input[@type='checkbox'] >> nth=0
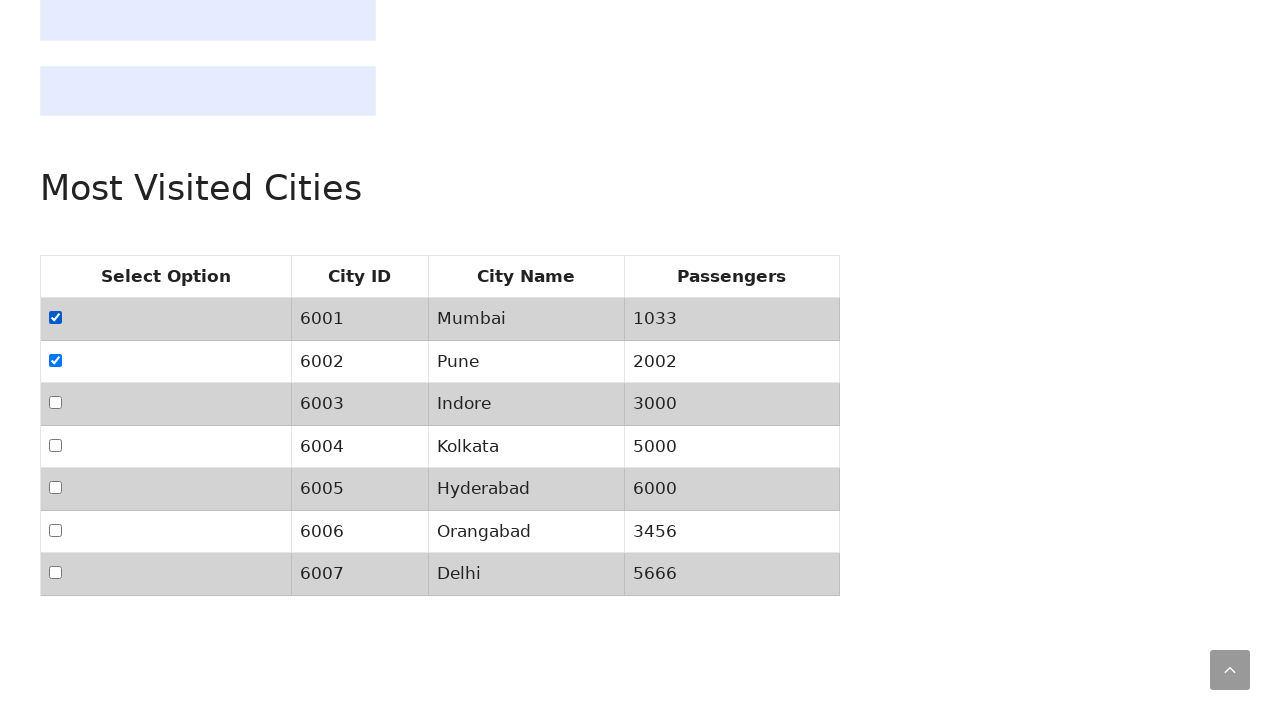

Waited 500ms after clicking checkbox at index 0
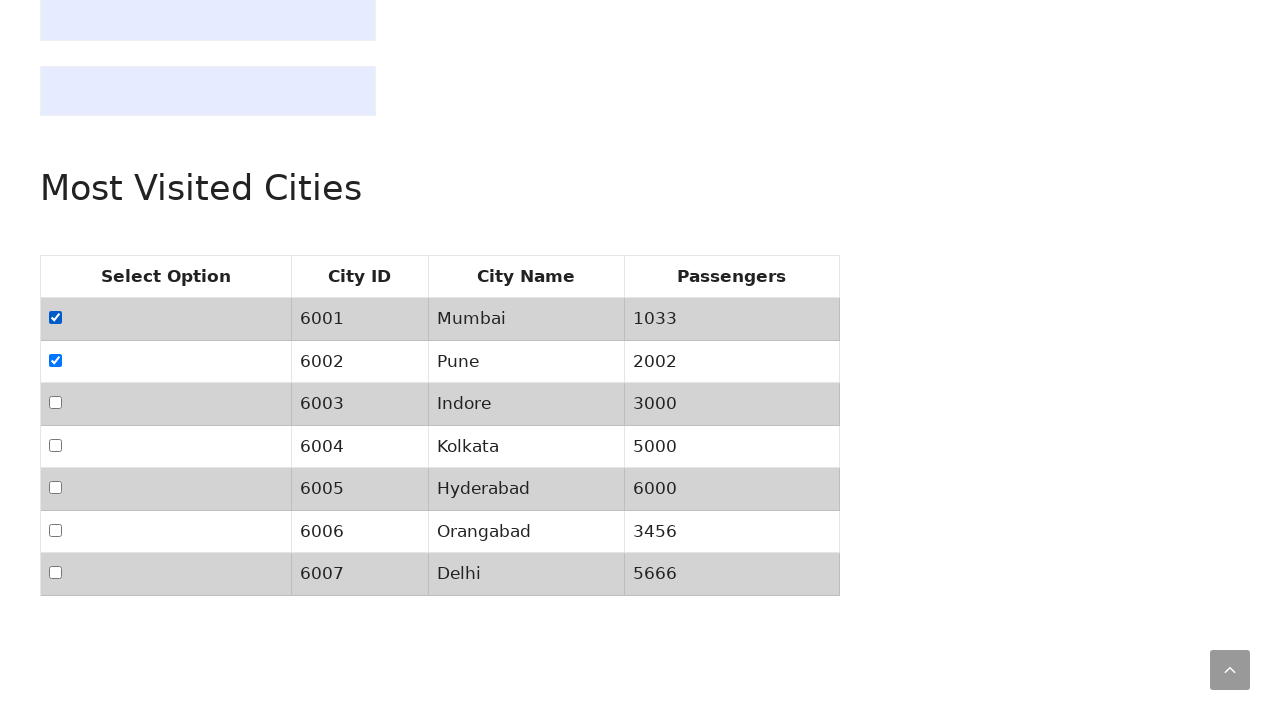

Clicked checkbox at index 1 at (56, 360) on xpath=//input[@type='checkbox'] >> nth=1
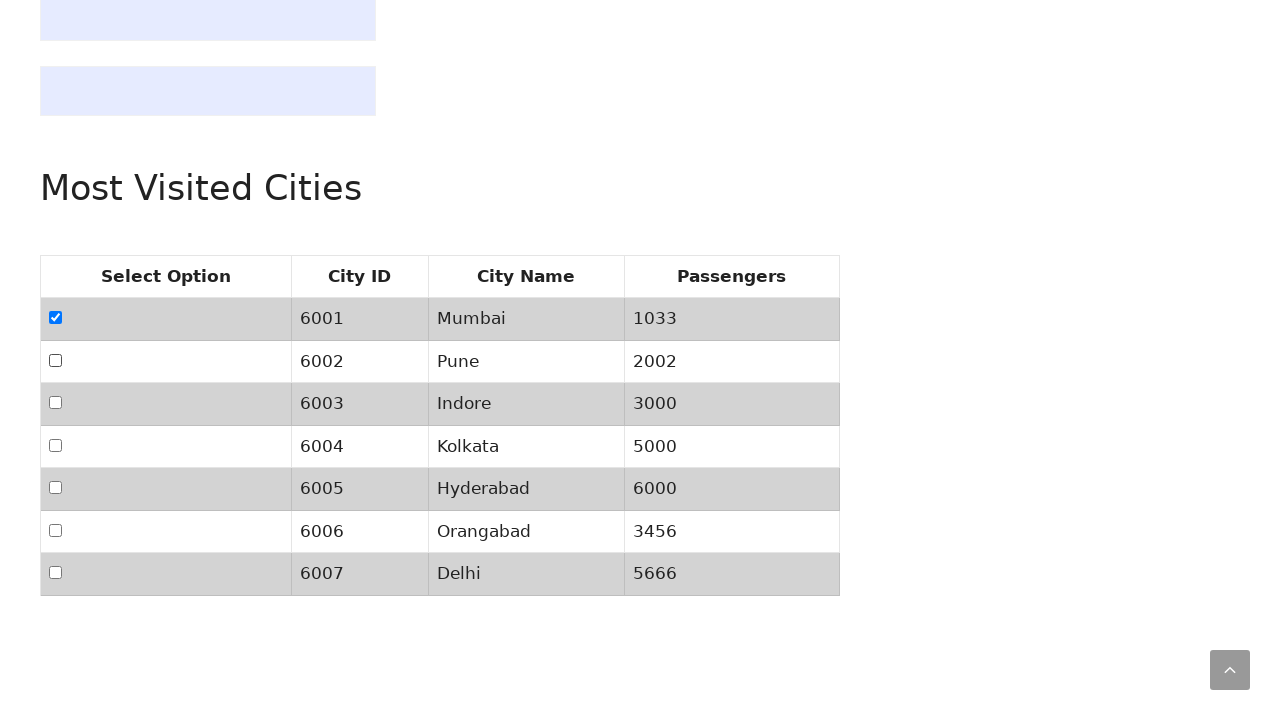

Waited 500ms after clicking checkbox at index 1
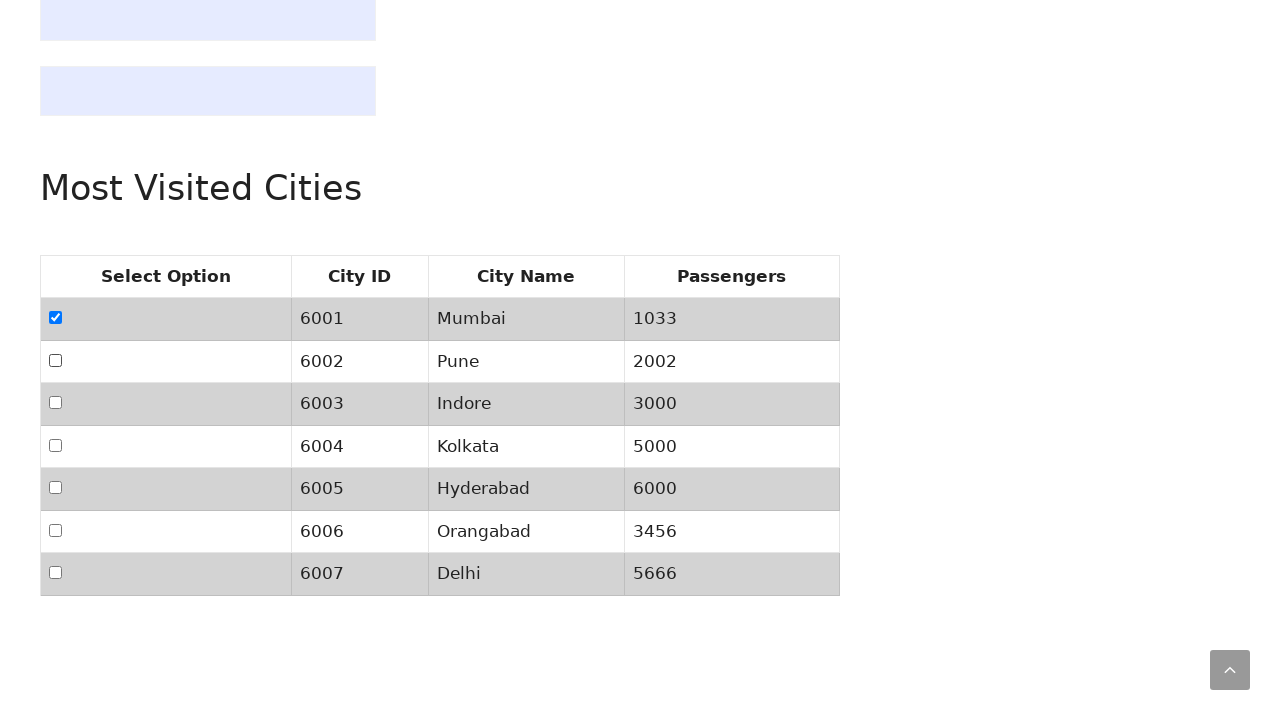

Clicked checkbox at index 2 at (56, 403) on xpath=//input[@type='checkbox'] >> nth=2
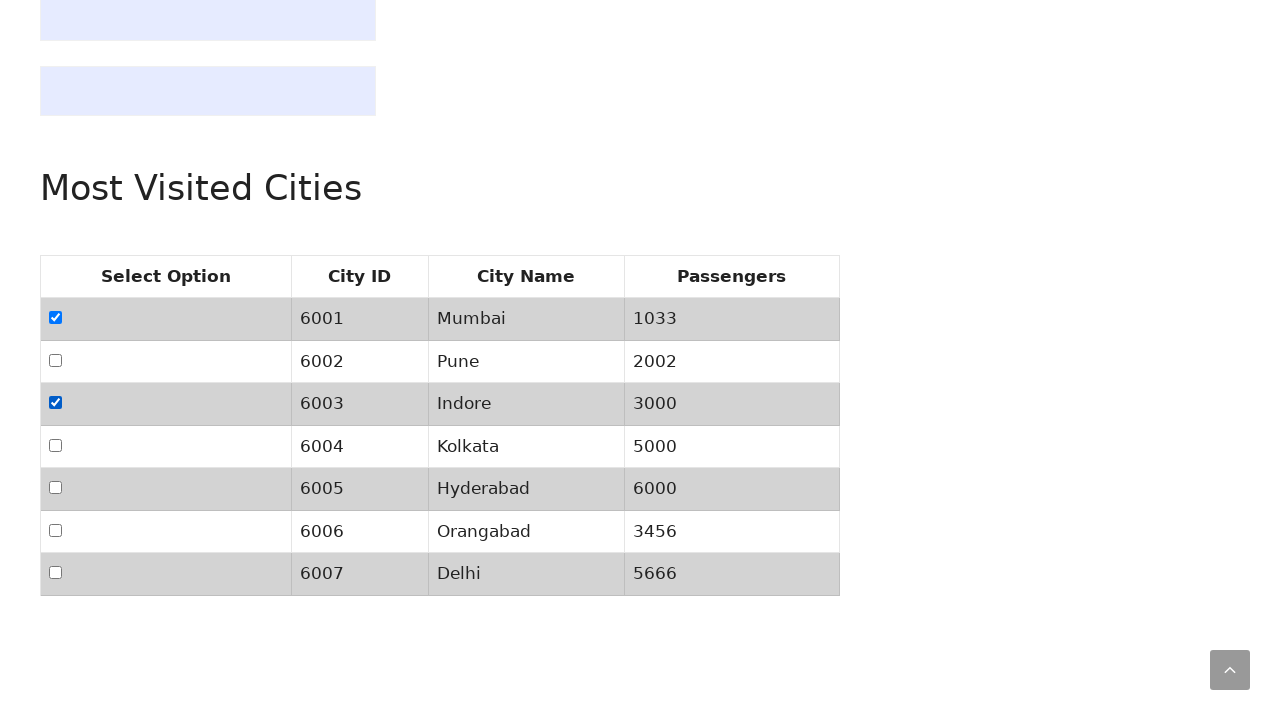

Waited 500ms after clicking checkbox at index 2
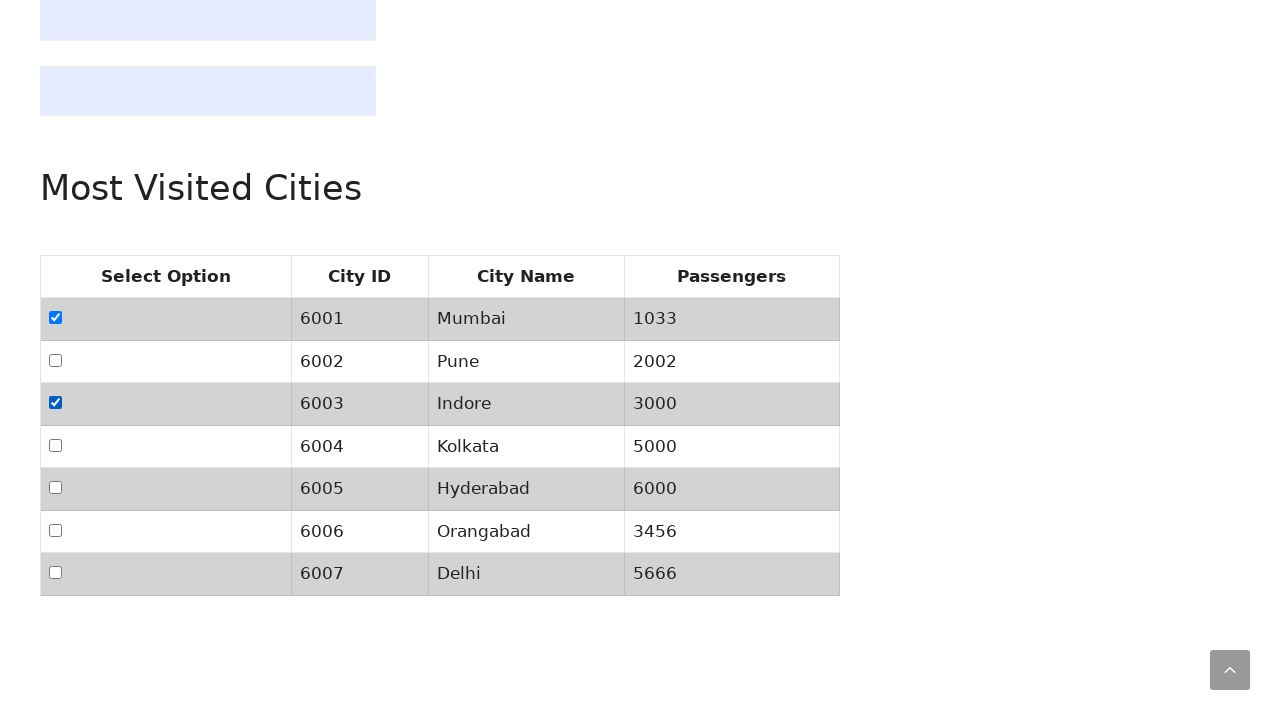

Clicked checkbox at index 3 at (56, 445) on xpath=//input[@type='checkbox'] >> nth=3
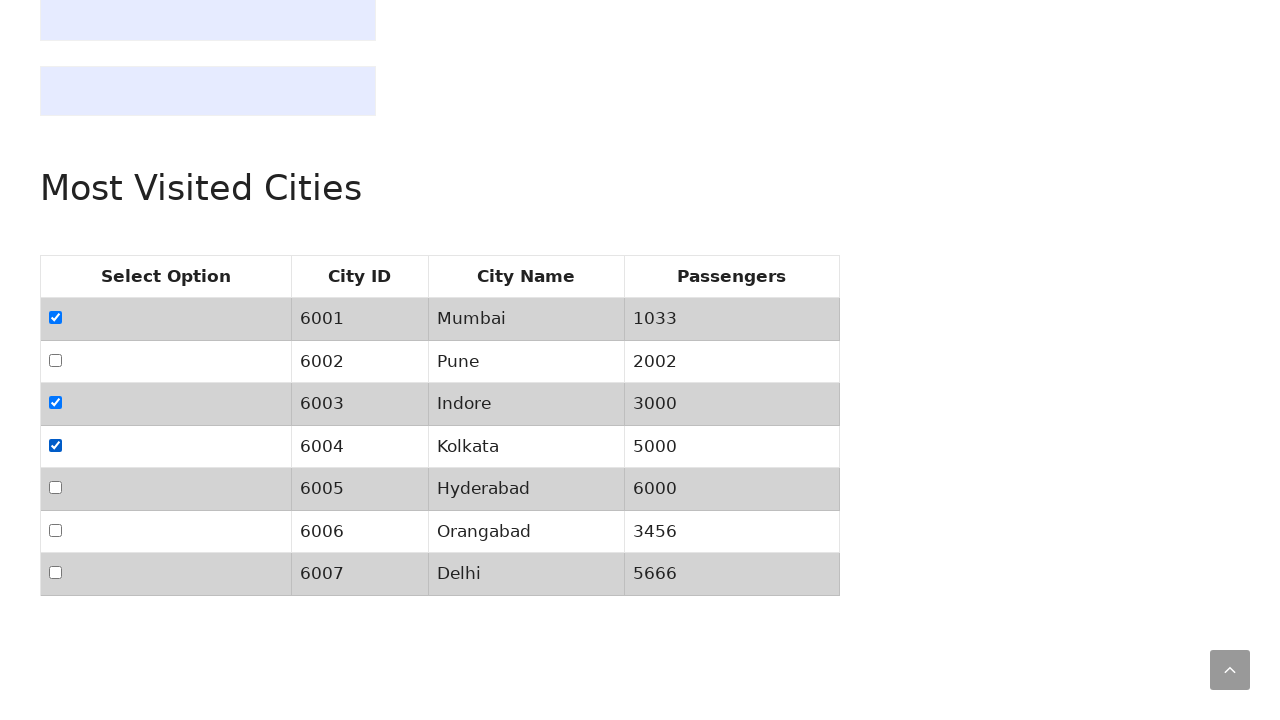

Waited 500ms after clicking checkbox at index 3
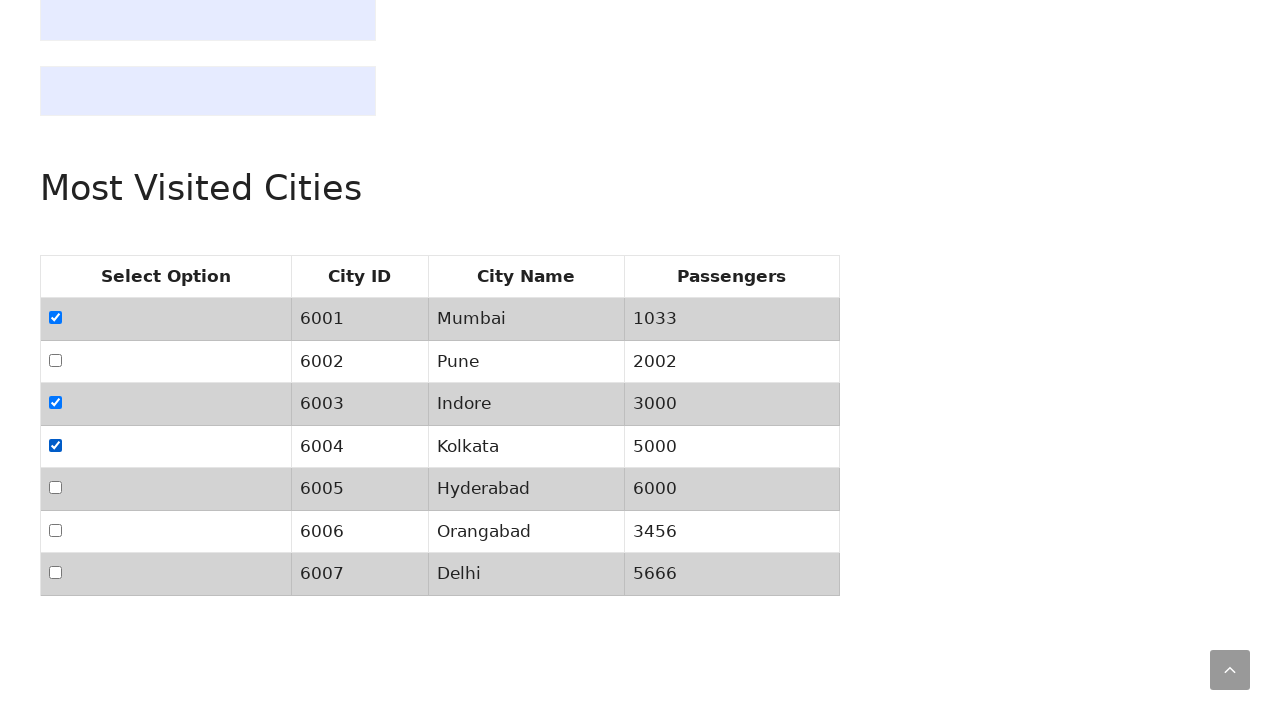

Clicked checkbox at index 4 at (56, 488) on xpath=//input[@type='checkbox'] >> nth=4
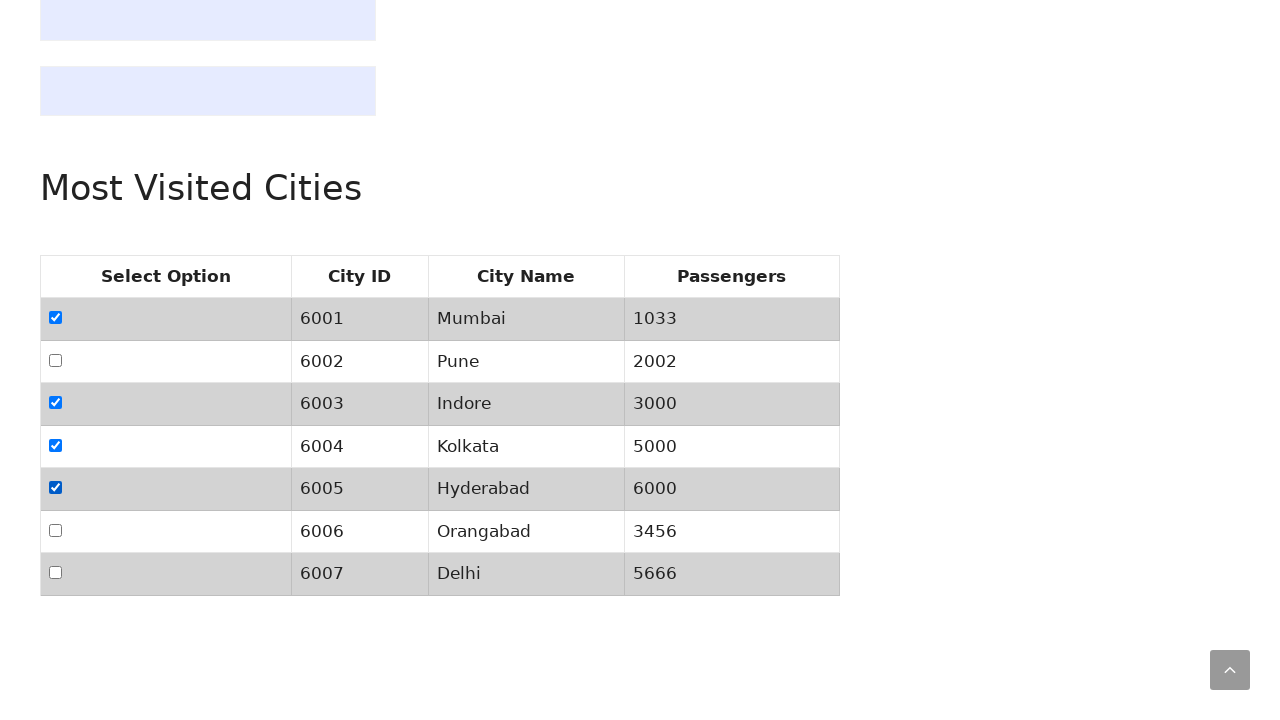

Waited 500ms after clicking checkbox at index 4
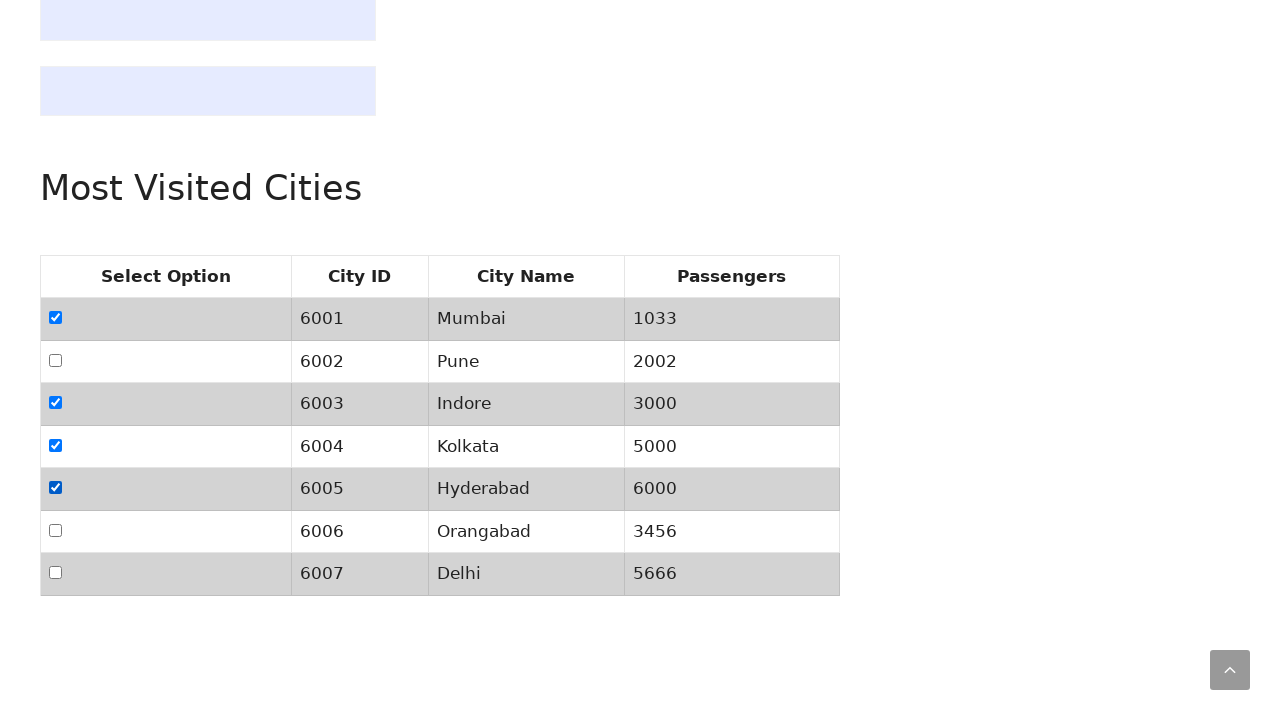

Clicked checkbox at index 5 at (56, 530) on xpath=//input[@type='checkbox'] >> nth=5
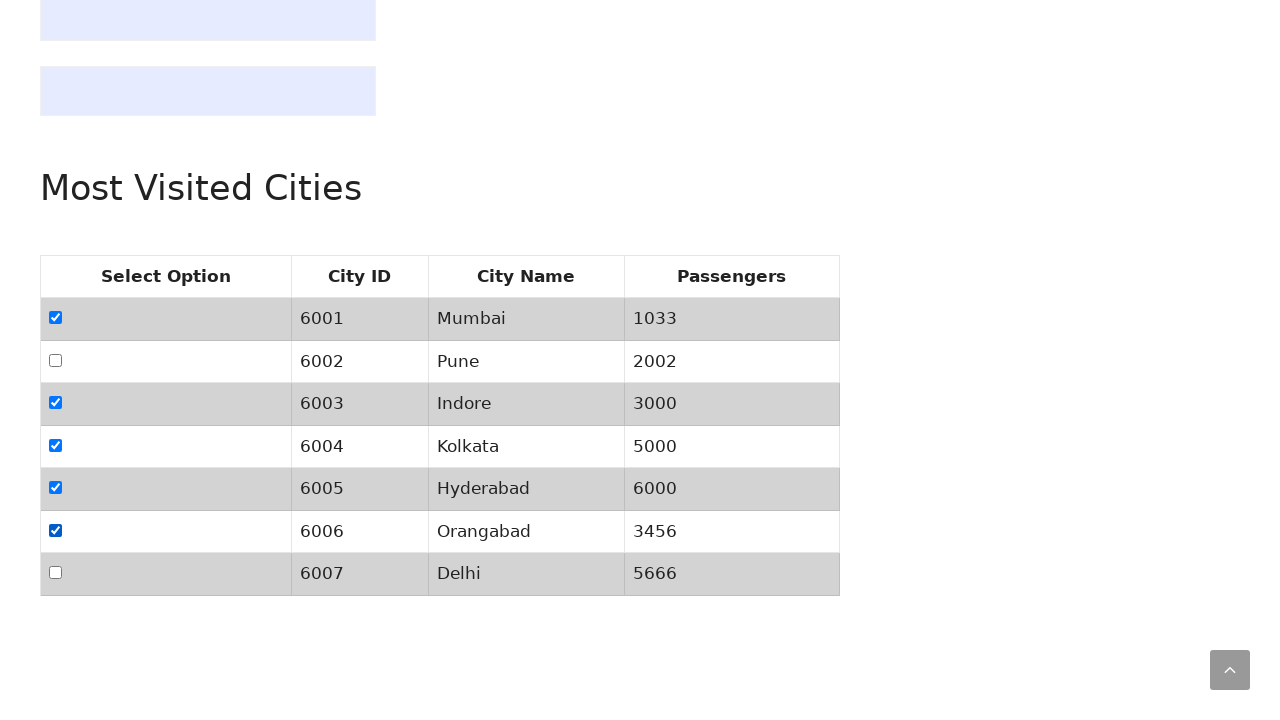

Waited 500ms after clicking checkbox at index 5
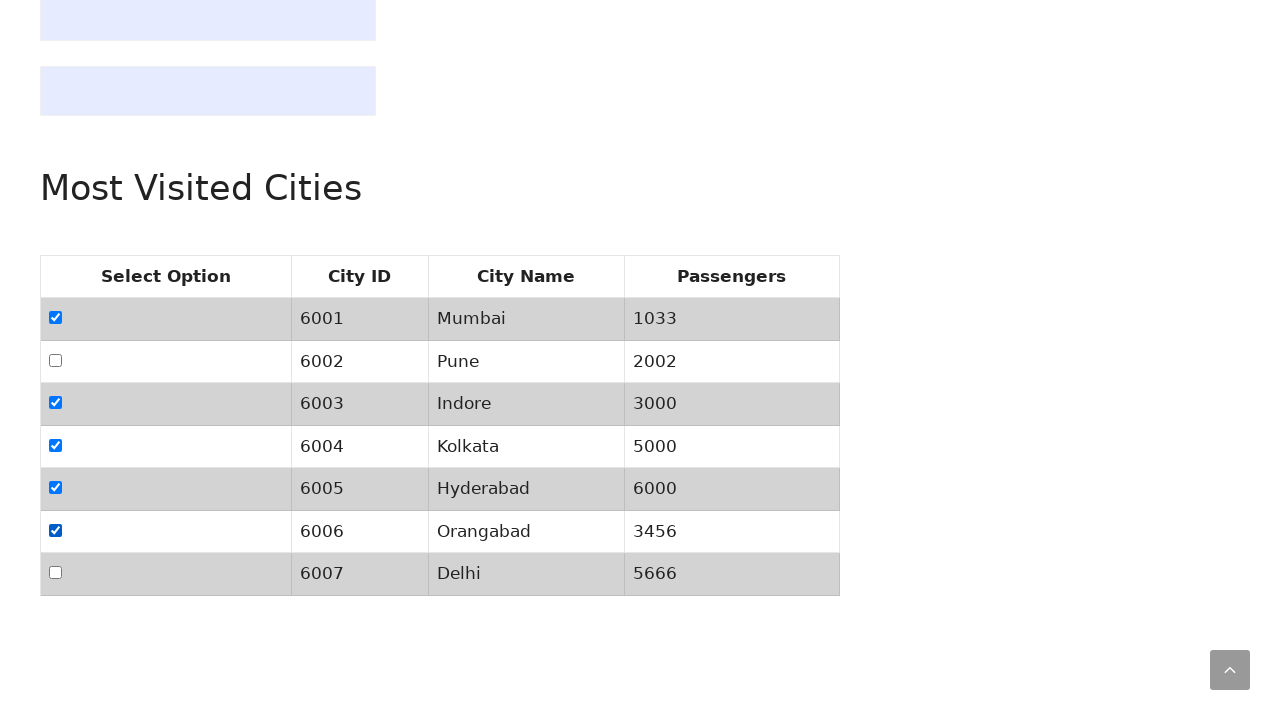

Clicked checkbox at index 6 at (56, 573) on xpath=//input[@type='checkbox'] >> nth=6
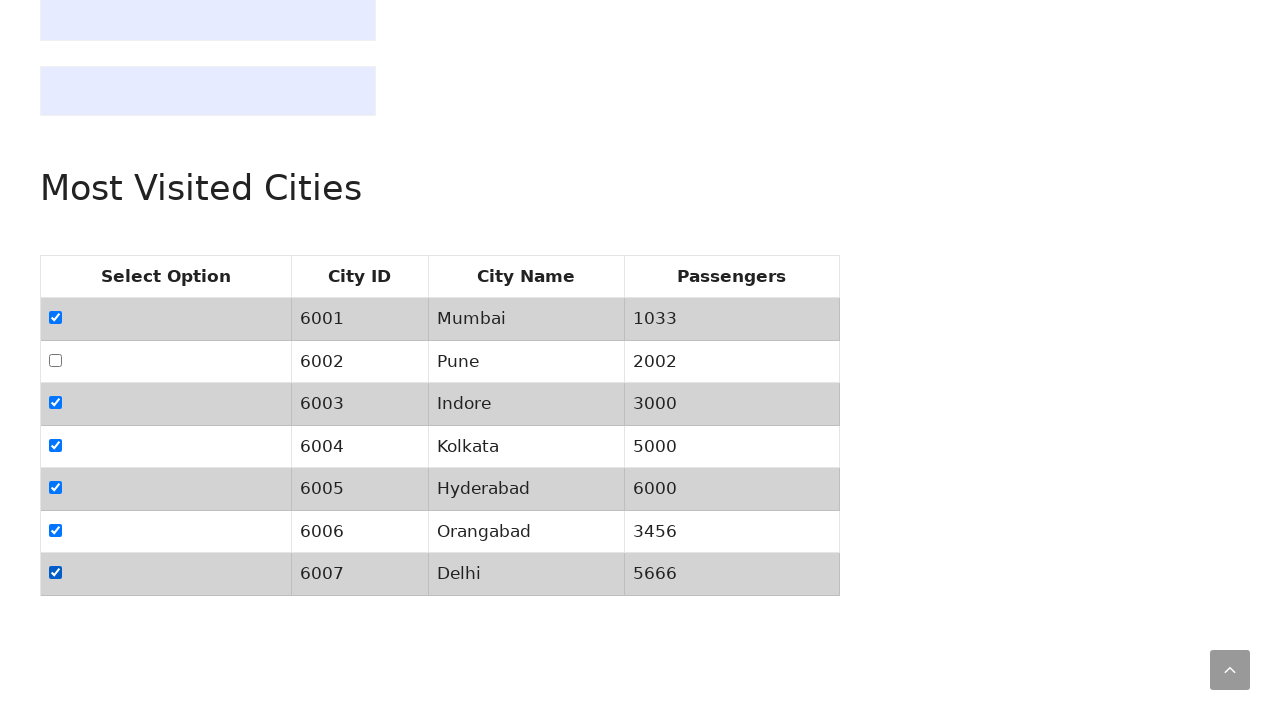

Waited 500ms after clicking checkbox at index 6
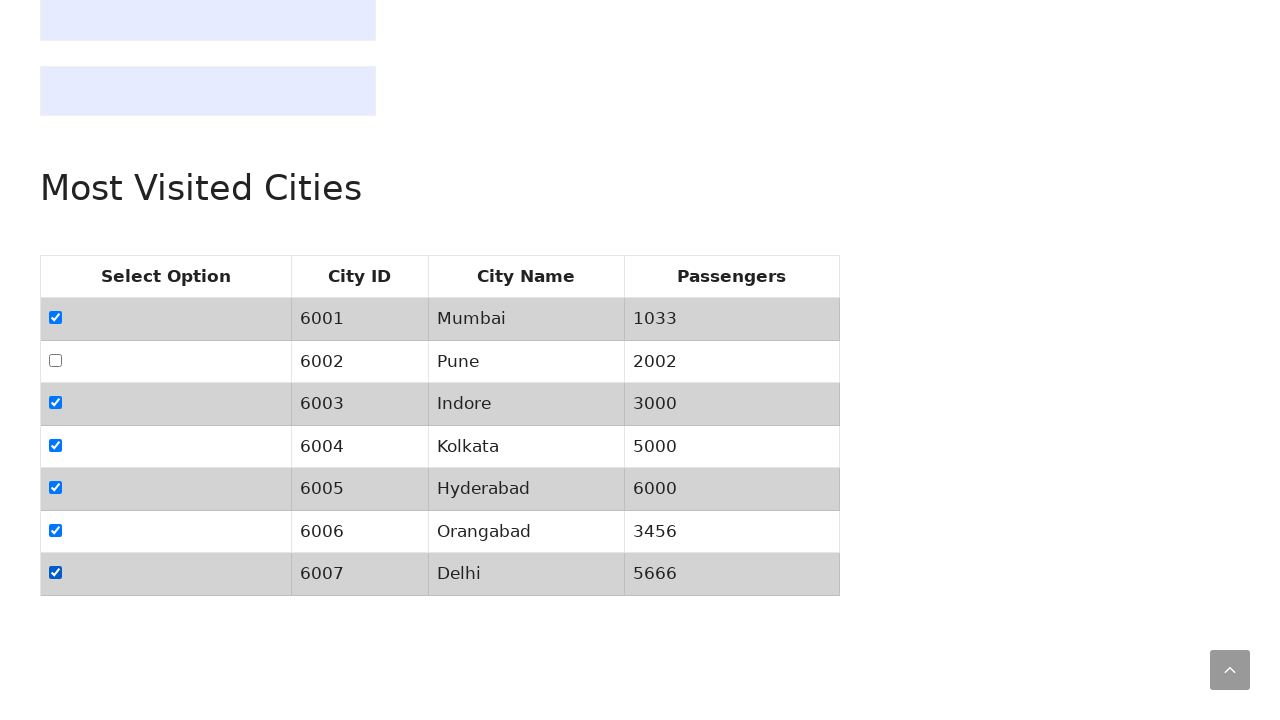

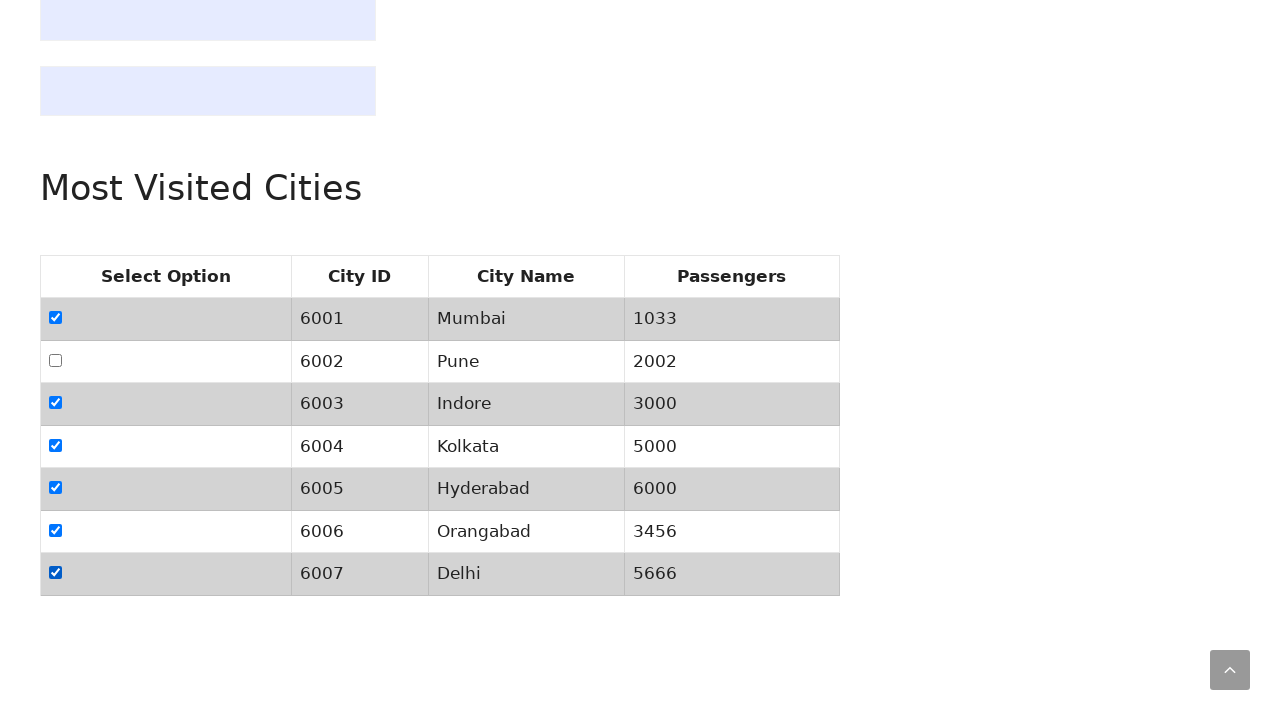